Tests JavaScript alert handling by clicking a button that triggers a JS alert and accepting it, then verifying the result text is displayed.

Starting URL: http://practice.cydeo.com/javascript_alerts

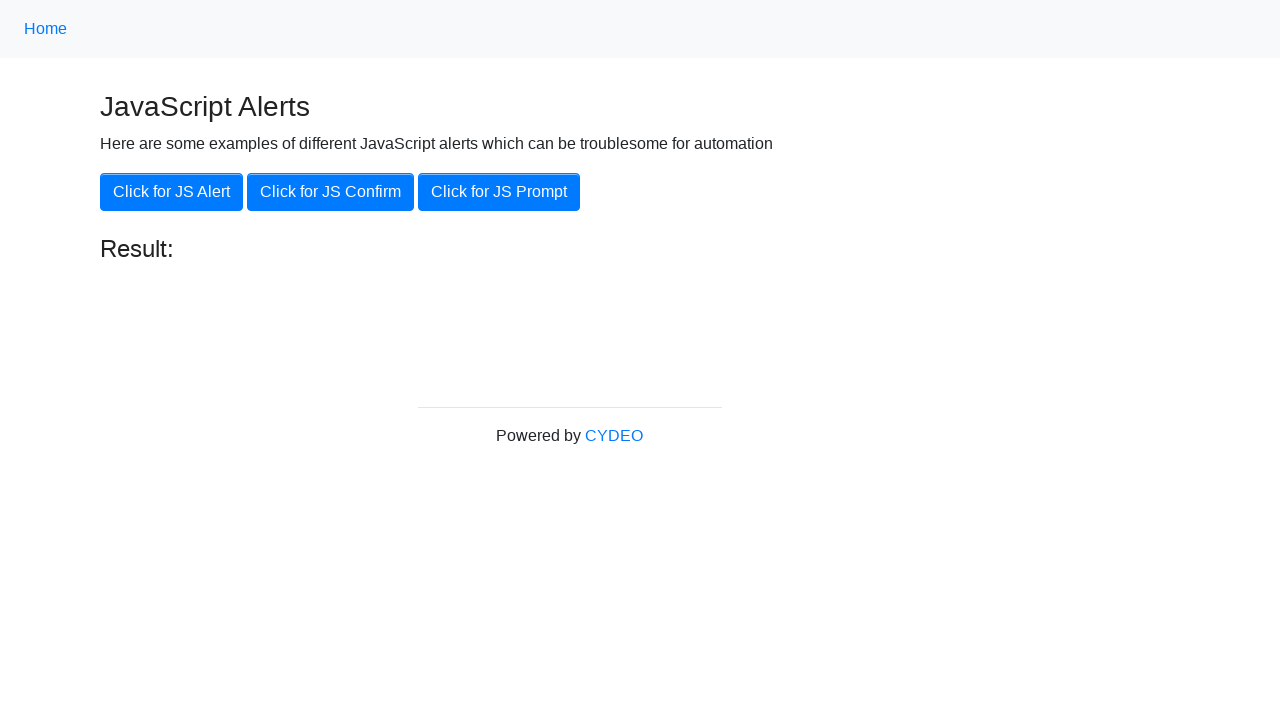

Set up dialog handler to accept JavaScript alerts
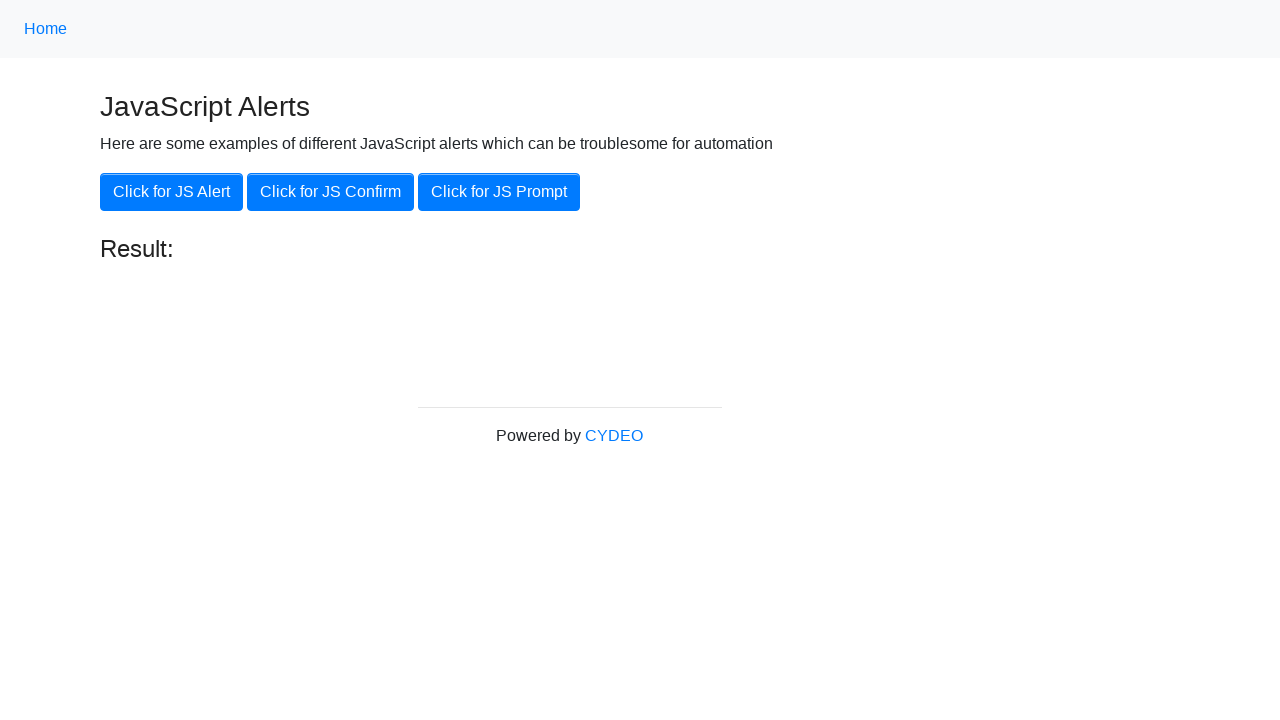

Clicked 'Click for JS Alert' button at (172, 192) on xpath=//button[.='Click for JS Alert']
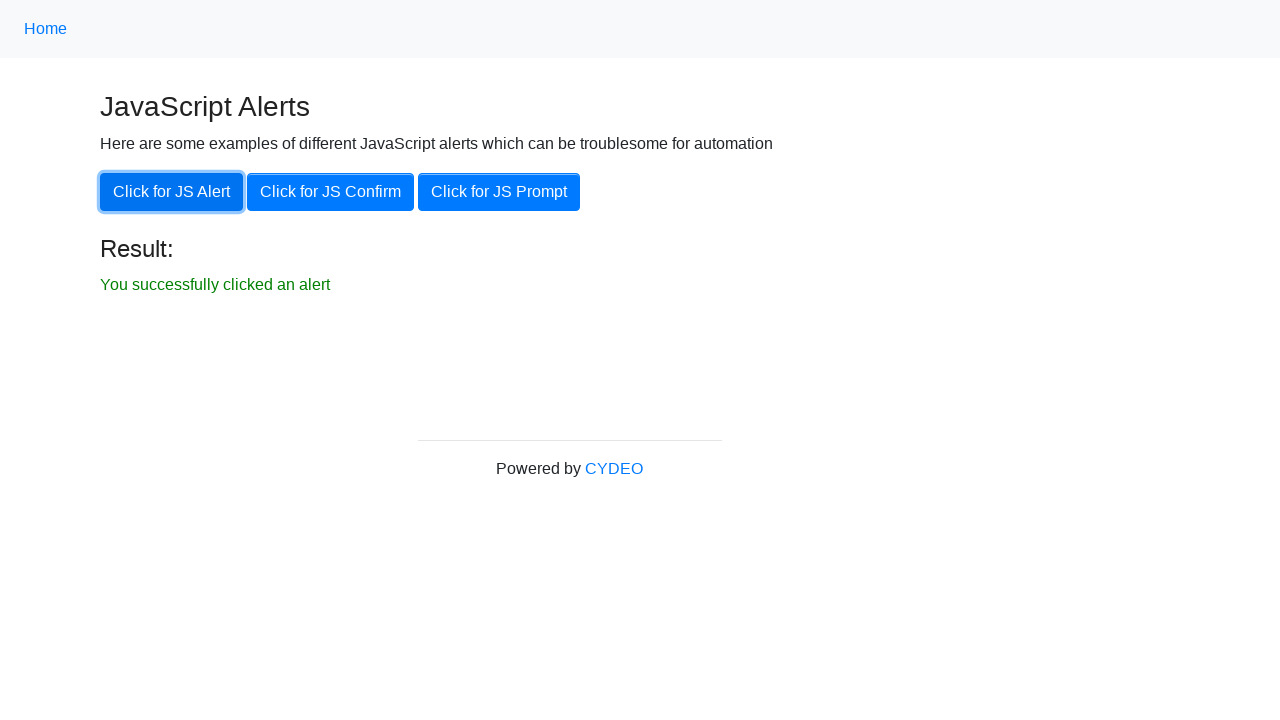

Result text element loaded after alert acceptance
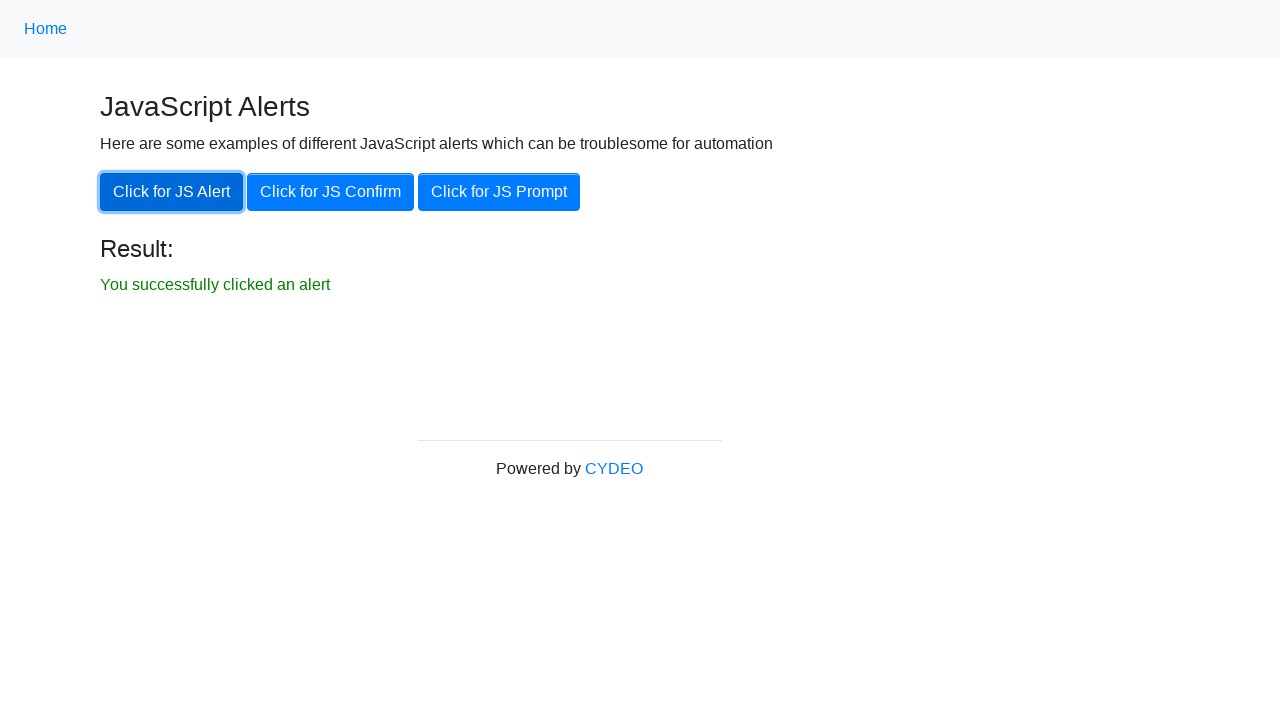

Located result element
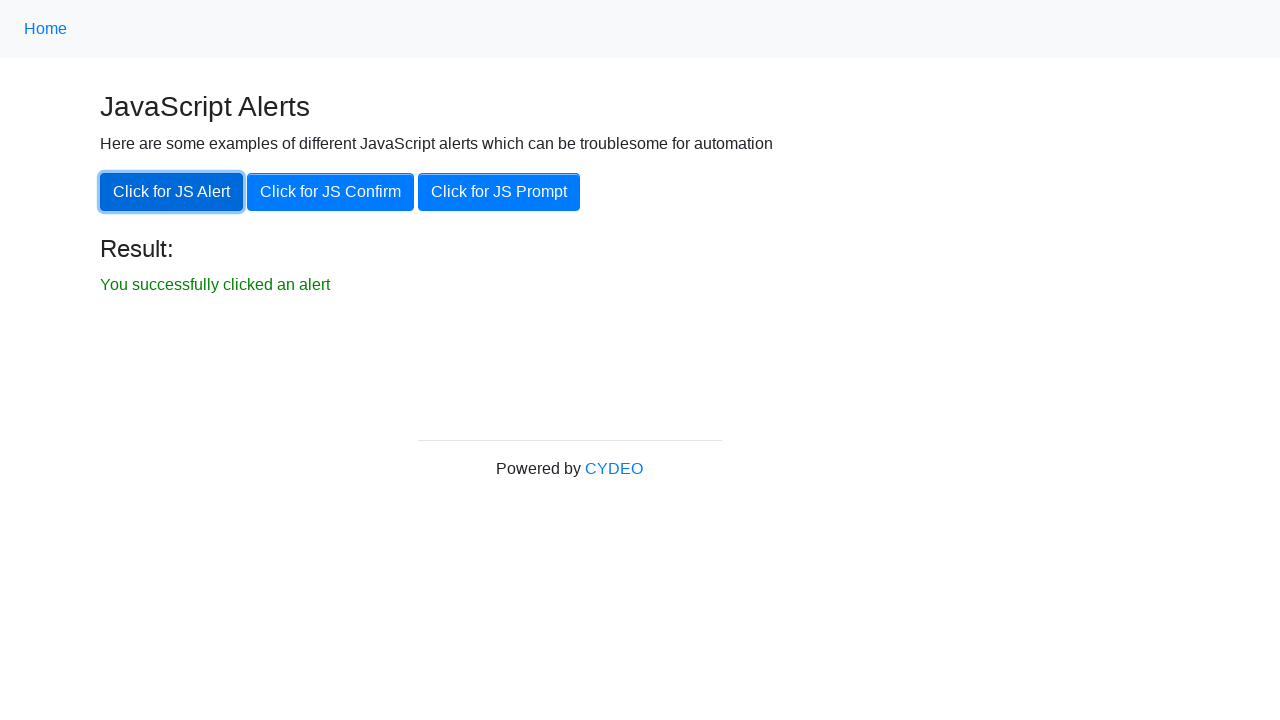

Verified result element is visible
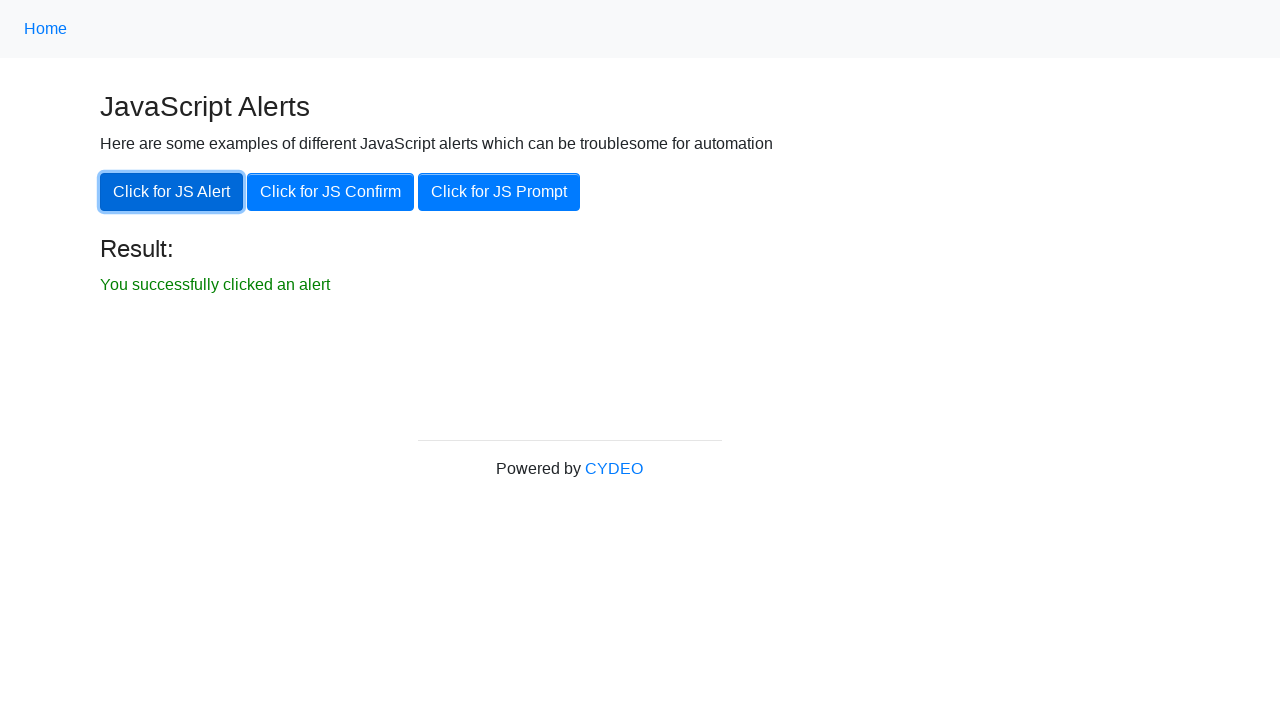

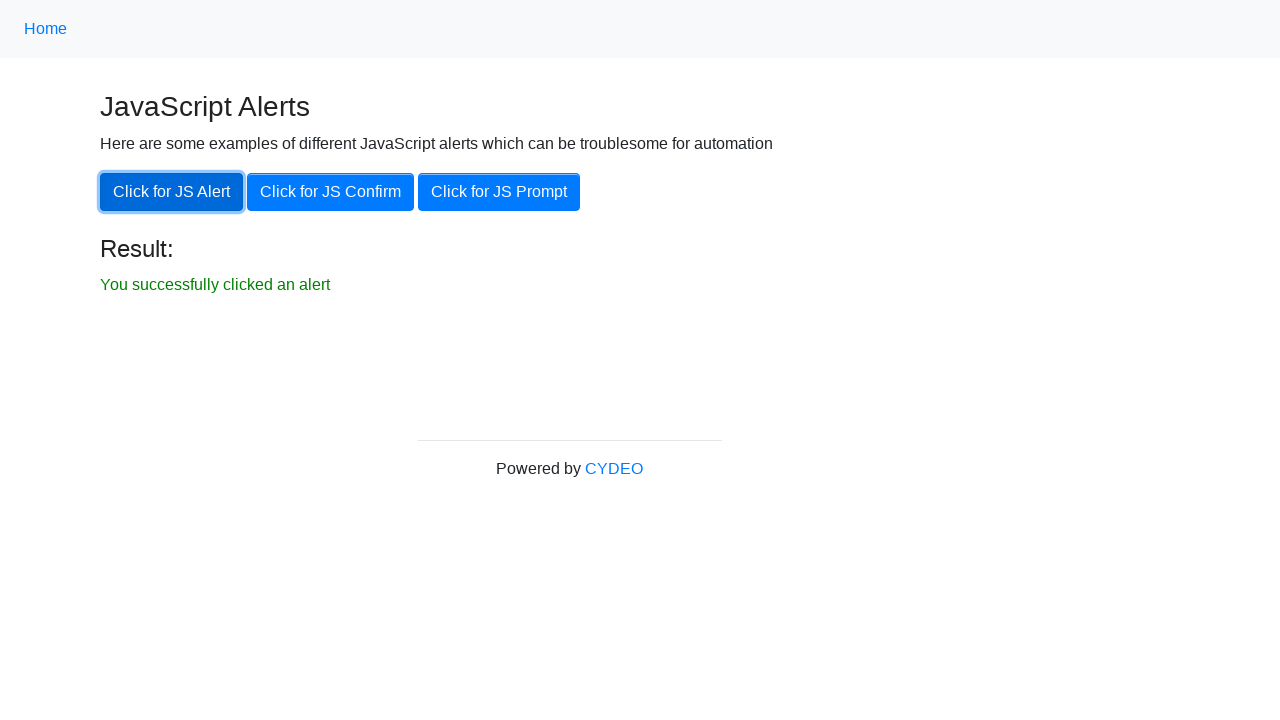